Tests checkbox functionality by selecting all checkboxes on the page

Starting URL: https://codenboxautomationlab.com/practice/

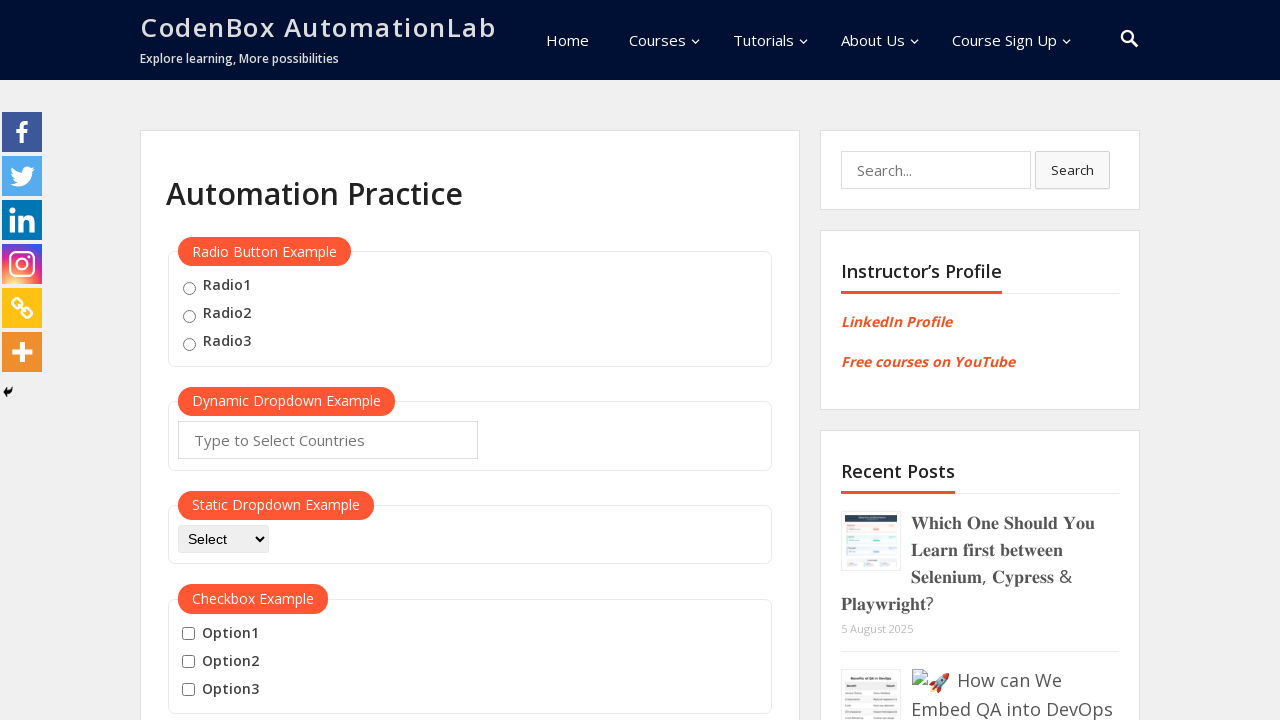

Located all checkboxes on the page
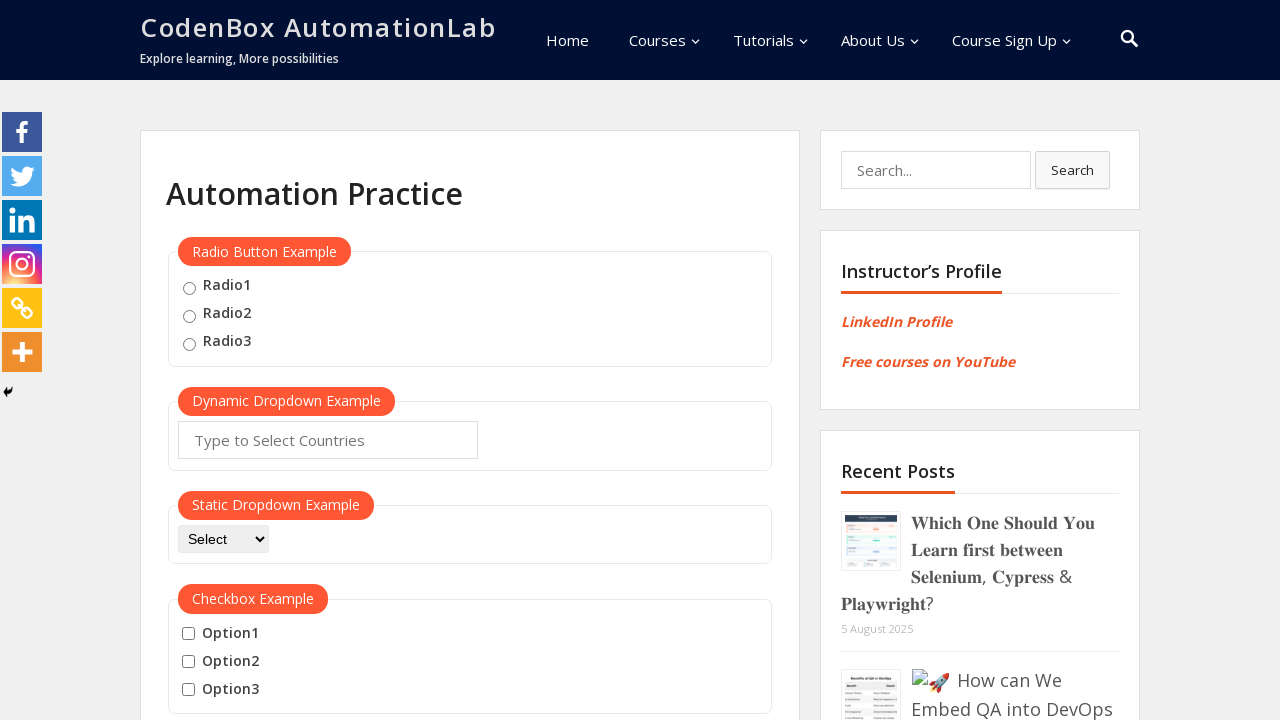

Clicked a checkbox to select it at (188, 634) on input[type='checkbox'] >> nth=0
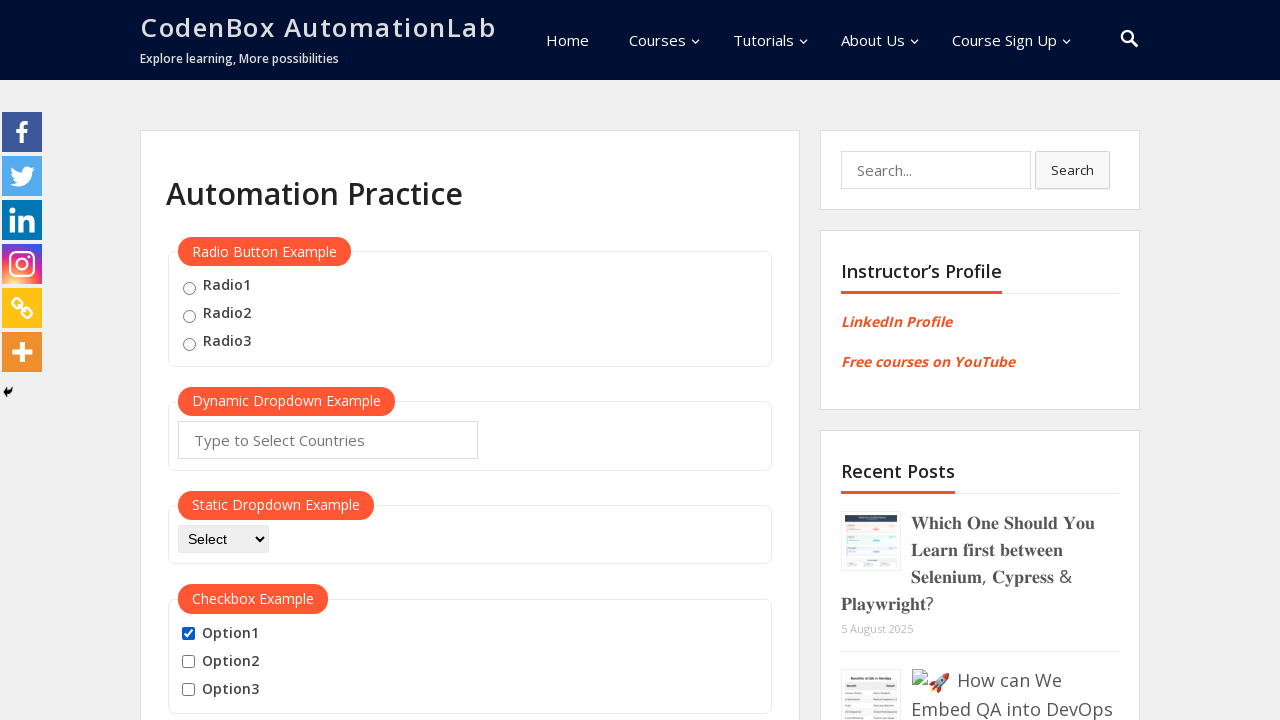

Clicked a checkbox to select it at (188, 662) on input[type='checkbox'] >> nth=1
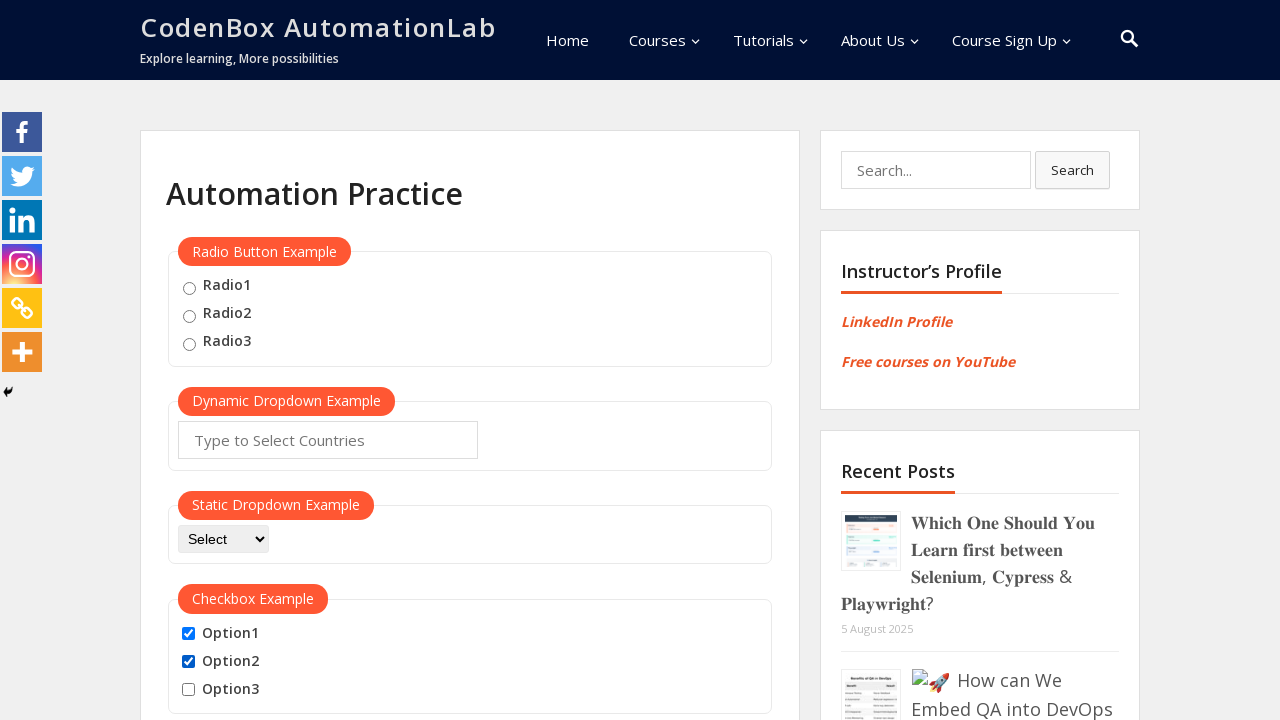

Clicked a checkbox to select it at (188, 690) on input[type='checkbox'] >> nth=2
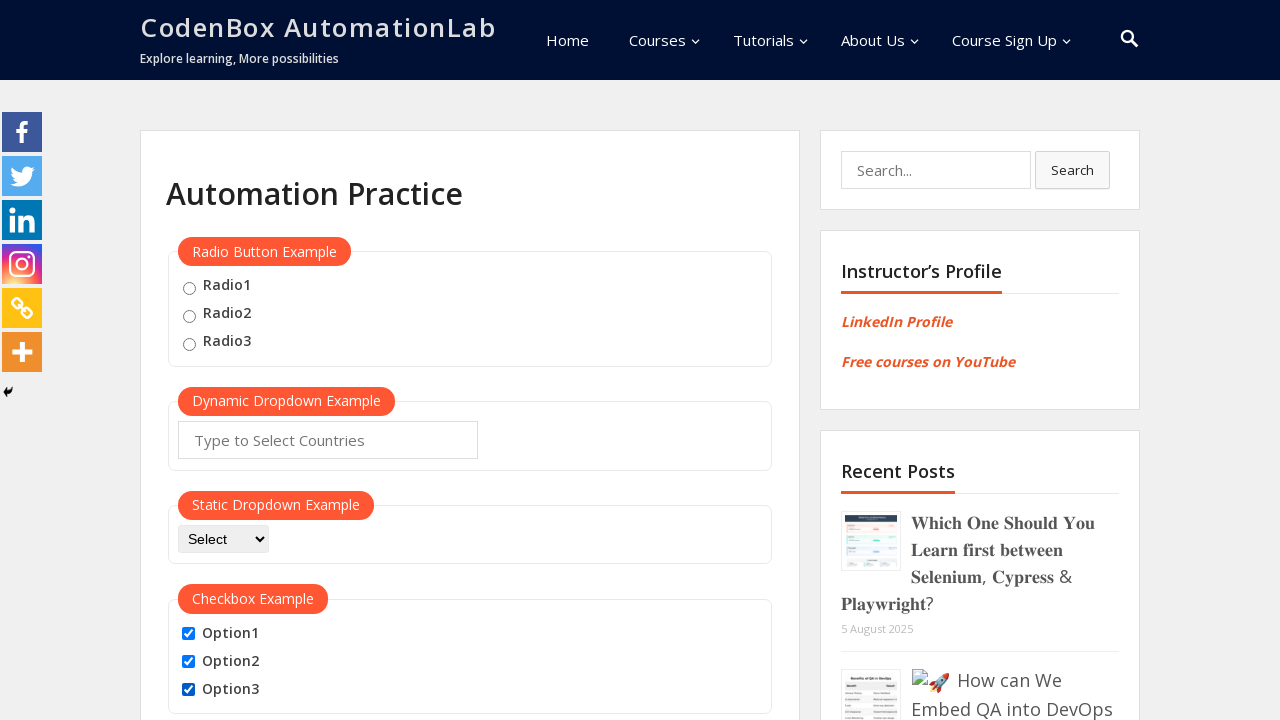

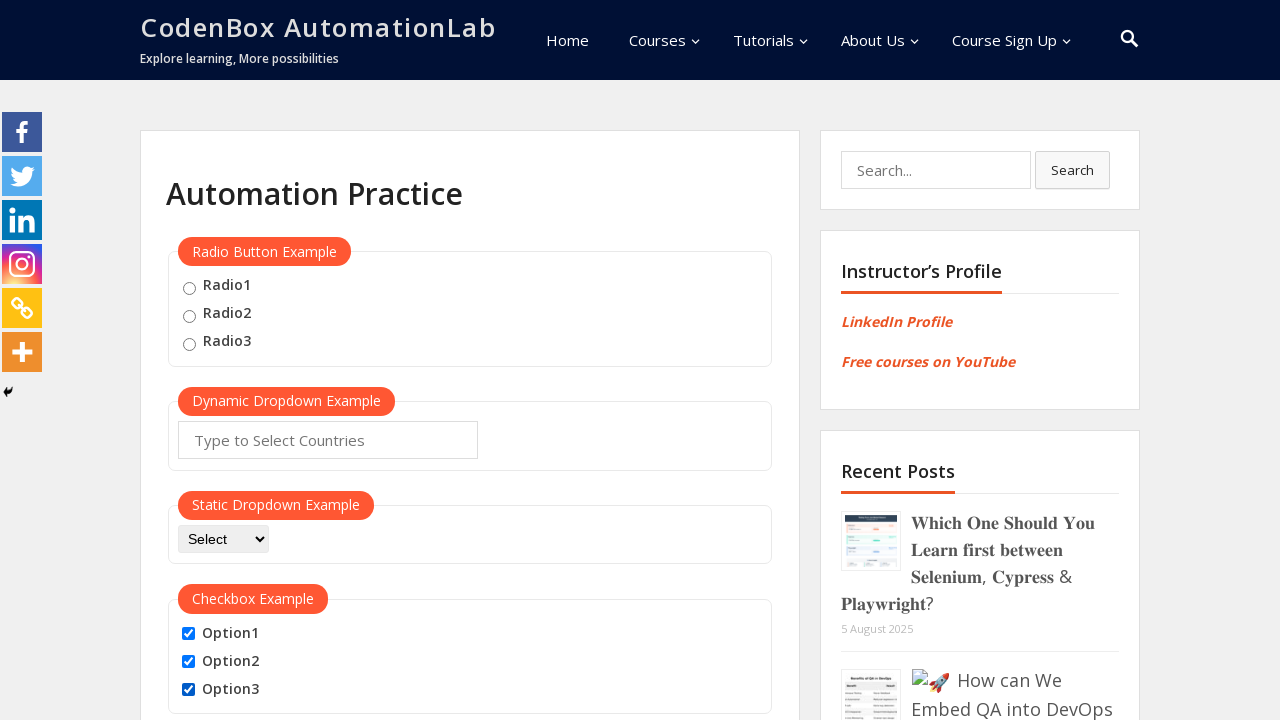